Tests navigation on OrangeHRM website by clicking on the Company menu and then selecting a submenu item (About Us)

Starting URL: https://www.orangehrm.com/

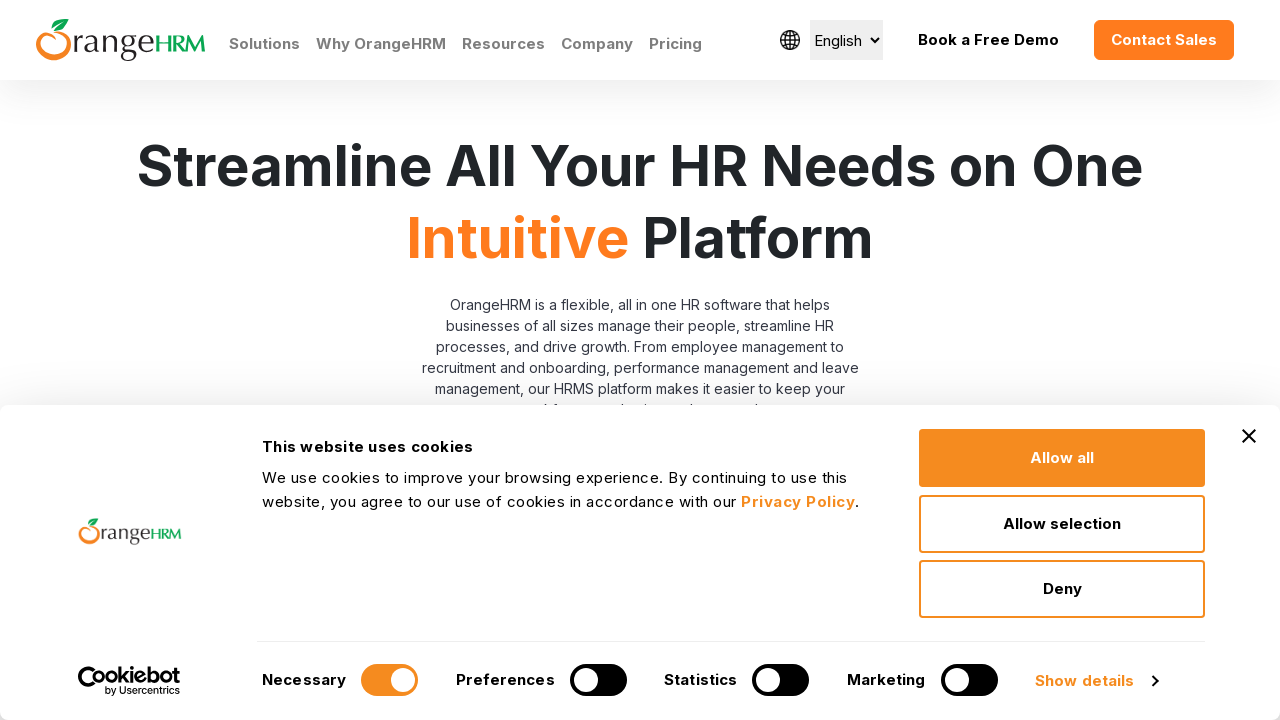

Clicked on the Company menu link at (597, 44) on xpath=//a[text()='Company']
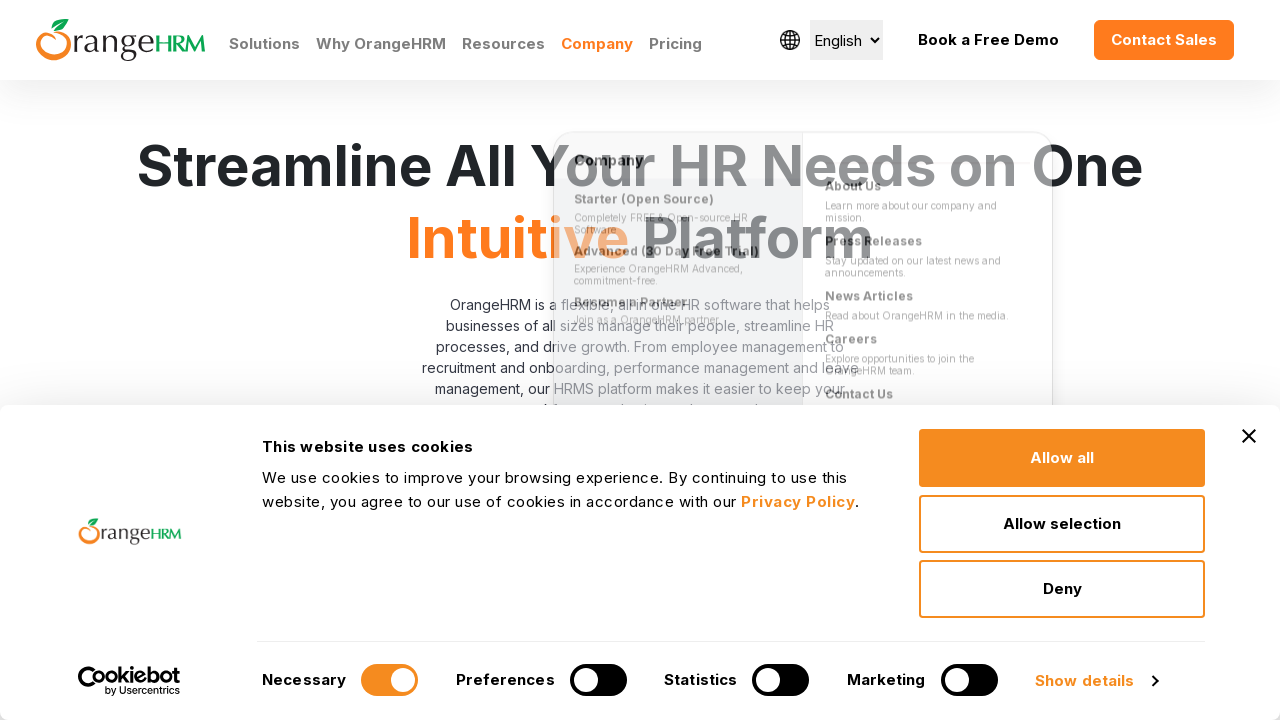

Clicked on the About Us submenu link at (928, 138) on xpath=//a[@href='/en/company/about-us']
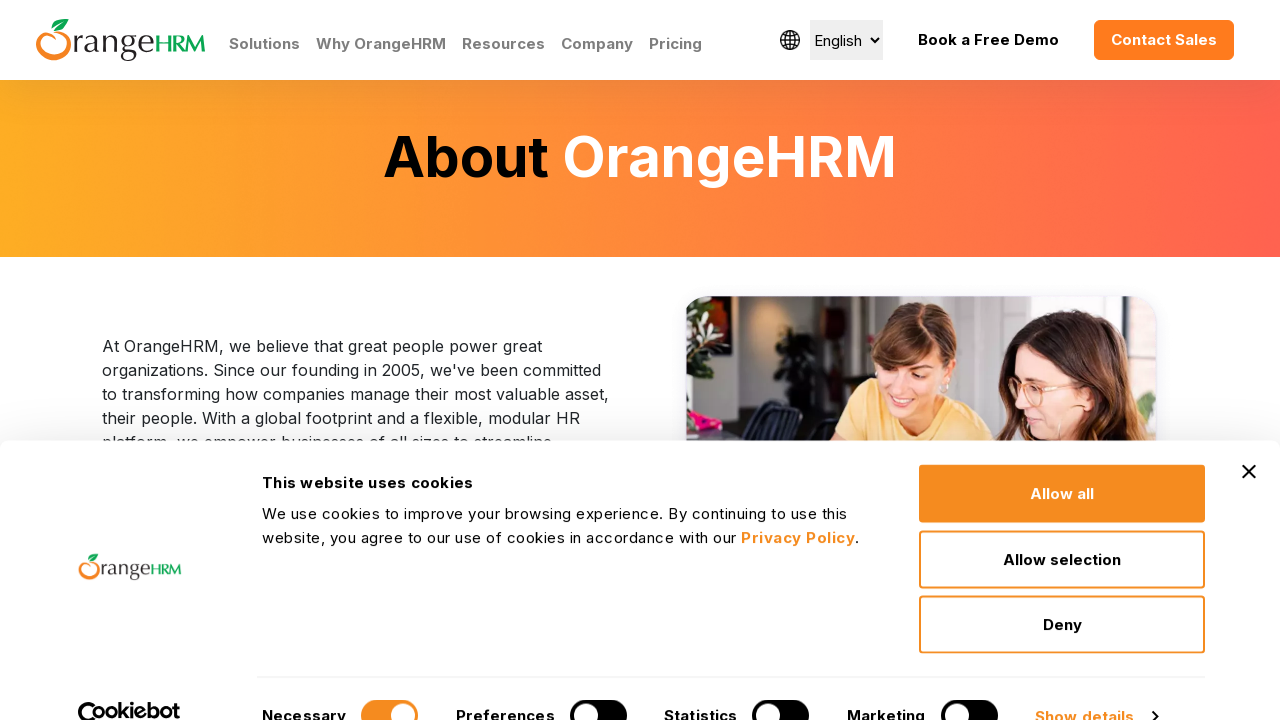

Waited for page to load and network idle
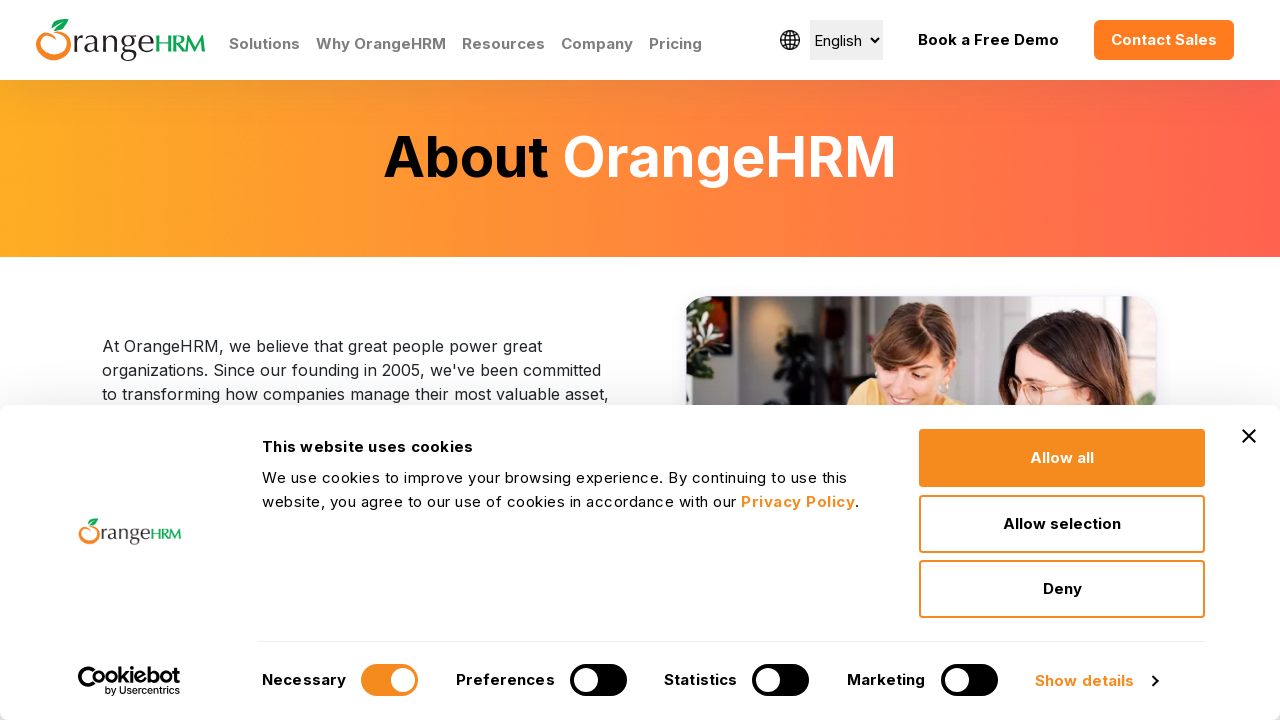

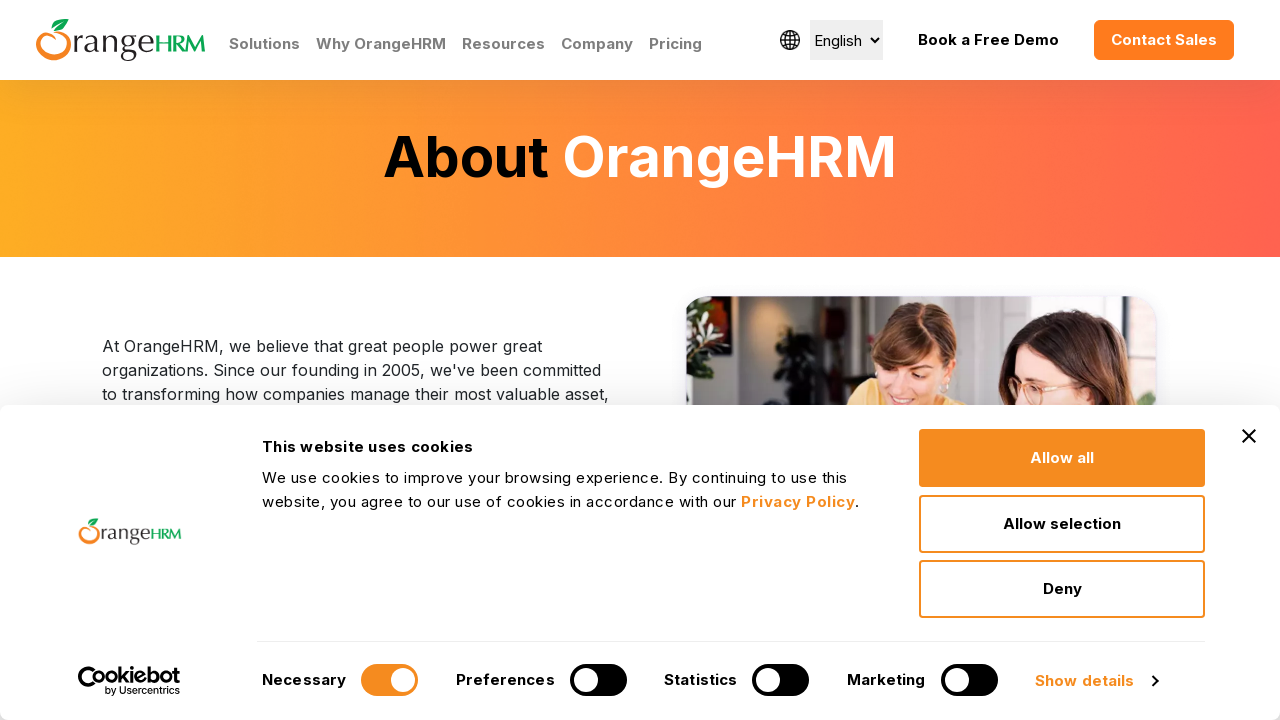